Tests dynamic controls using fluent wait approach by clicking Remove button, verifying "It's gone!" message appears, then clicking Add button and verifying "It's back!" message appears

Starting URL: https://the-internet.herokuapp.com/dynamic_controls

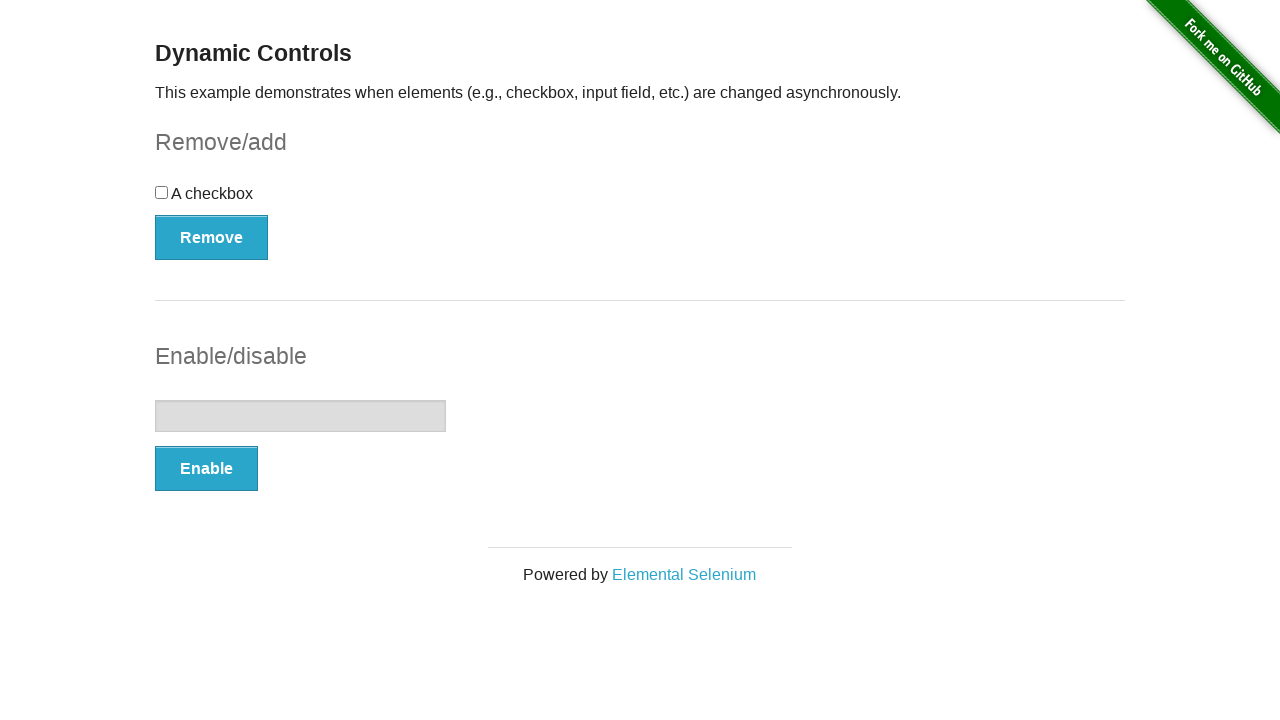

Clicked Remove button to remove dynamic control at (212, 237) on xpath=//*[.='Remove']
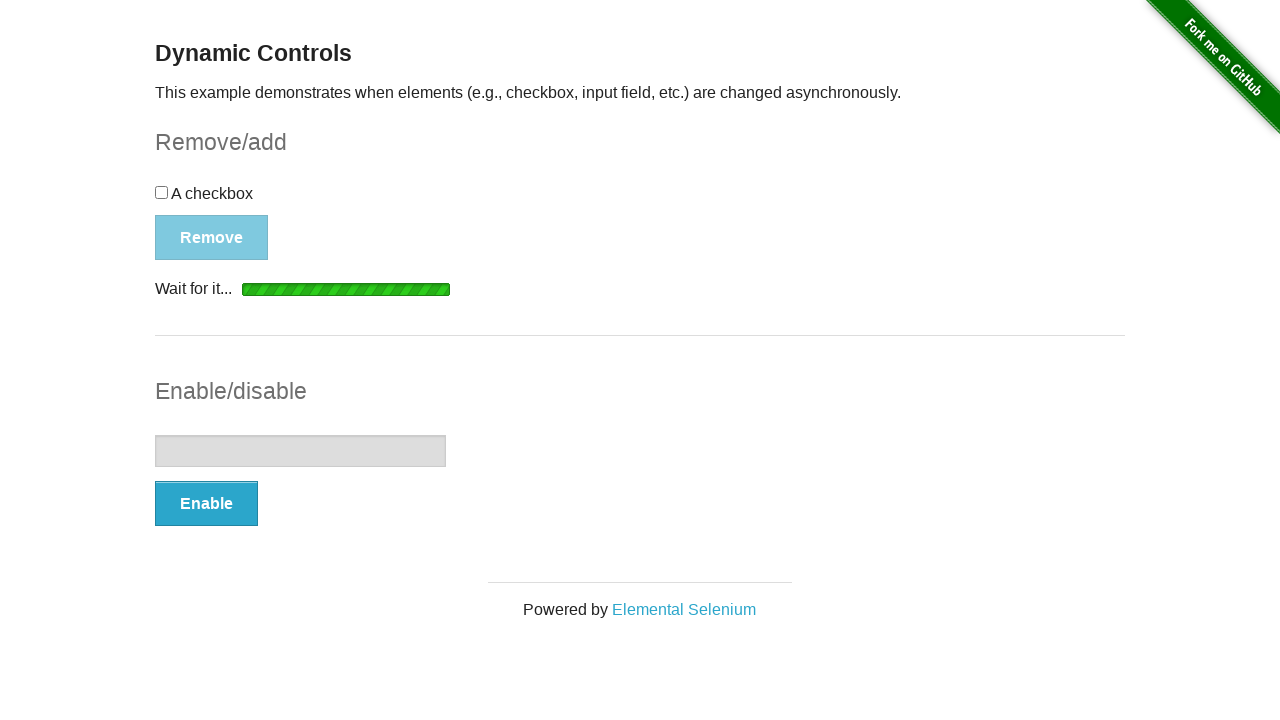

Message element became visible after clicking Remove
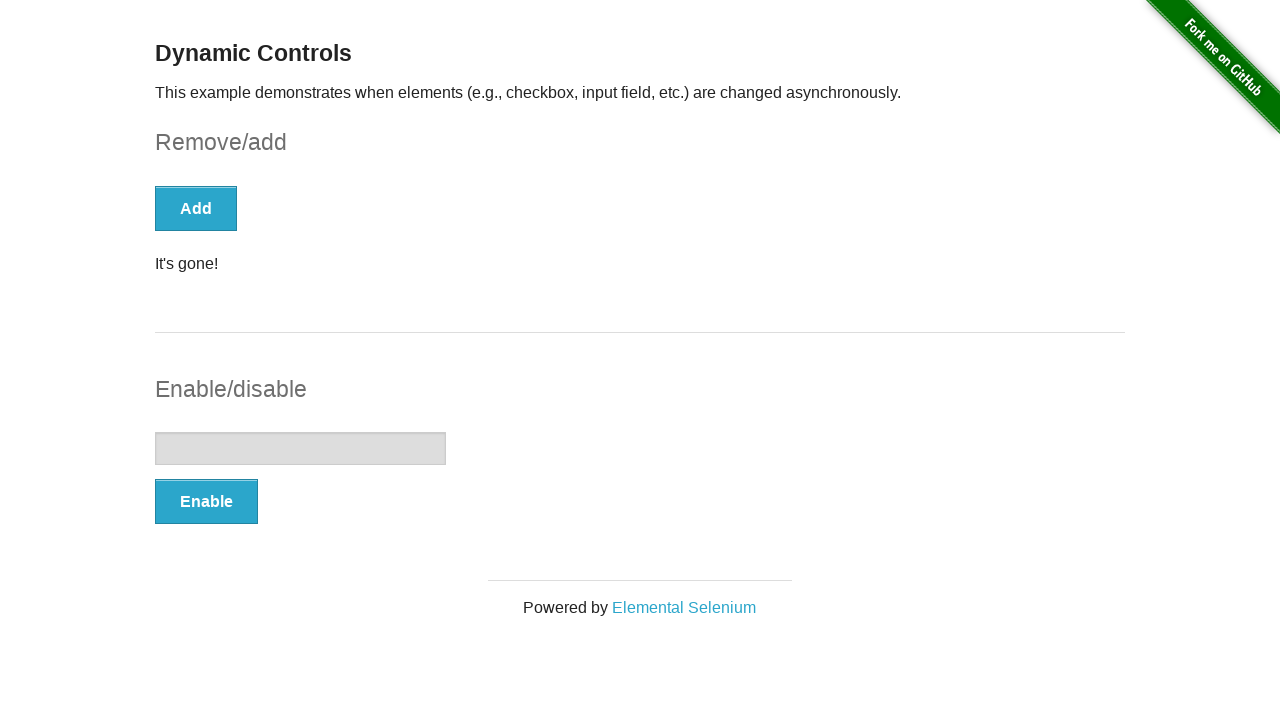

Verified 'It's gone!' message is visible
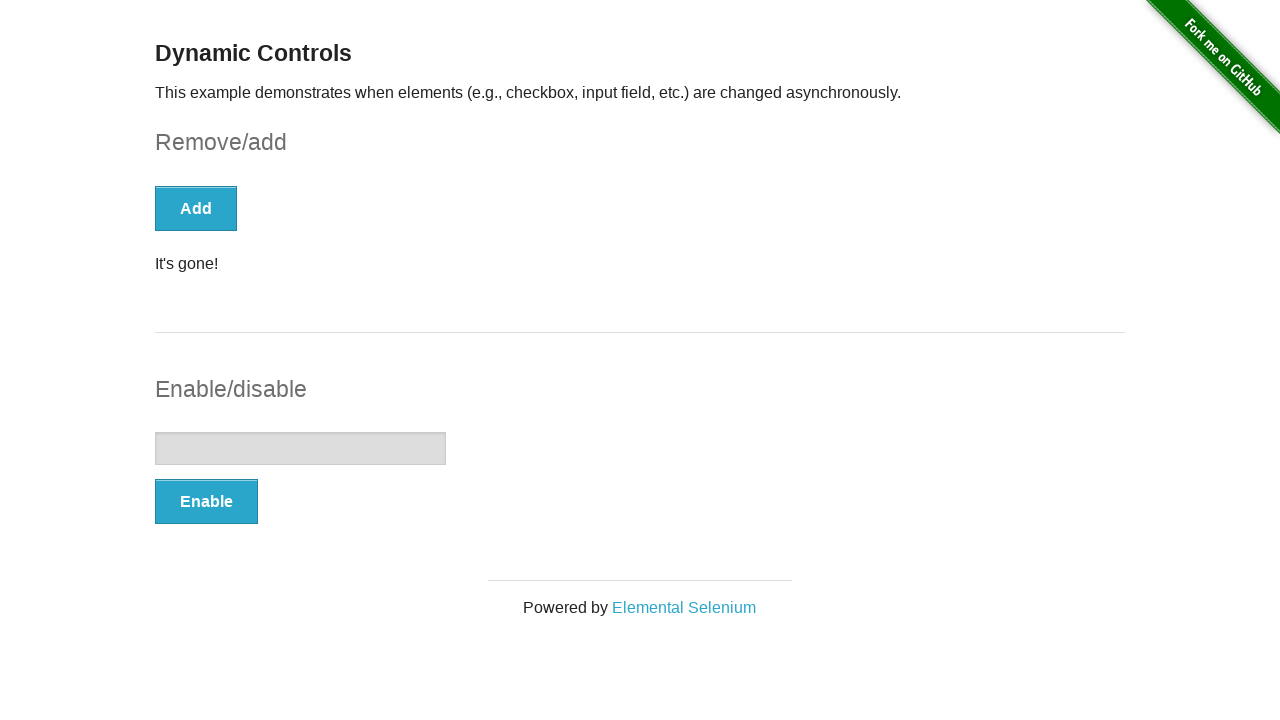

Clicked Add button to restore dynamic control at (196, 208) on xpath=//*[.='Add']
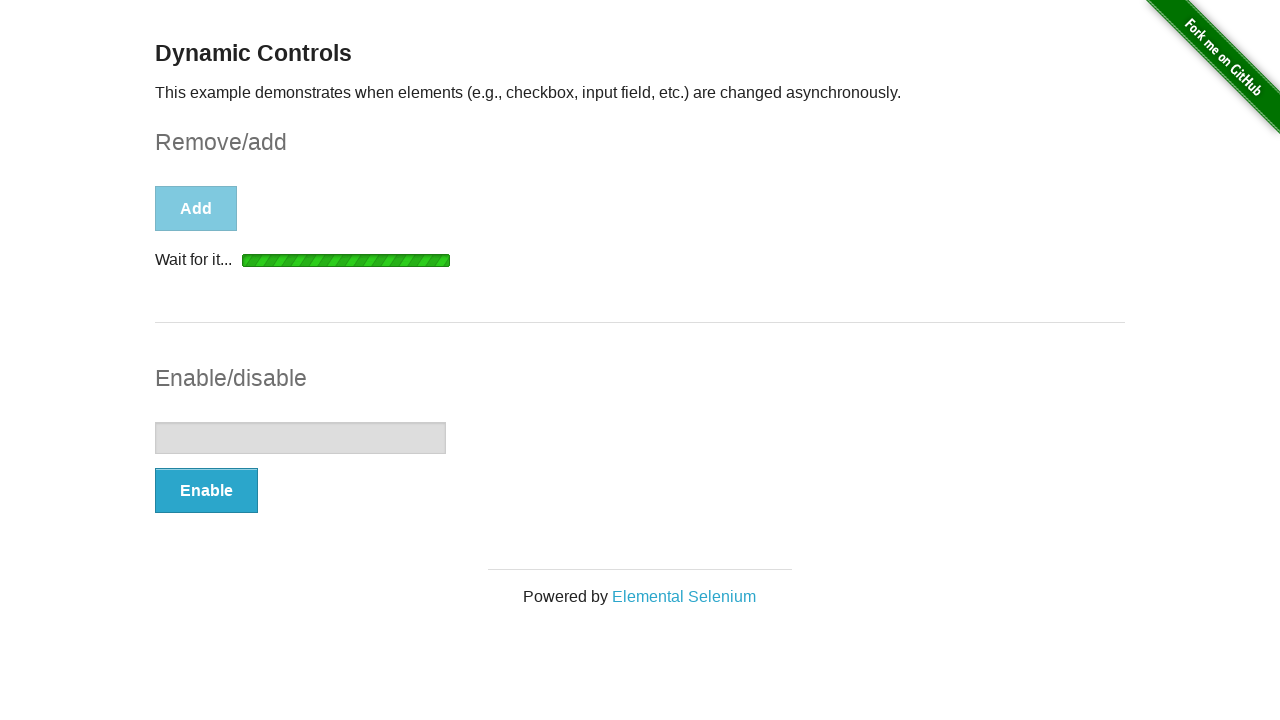

Message element became visible after clicking Add
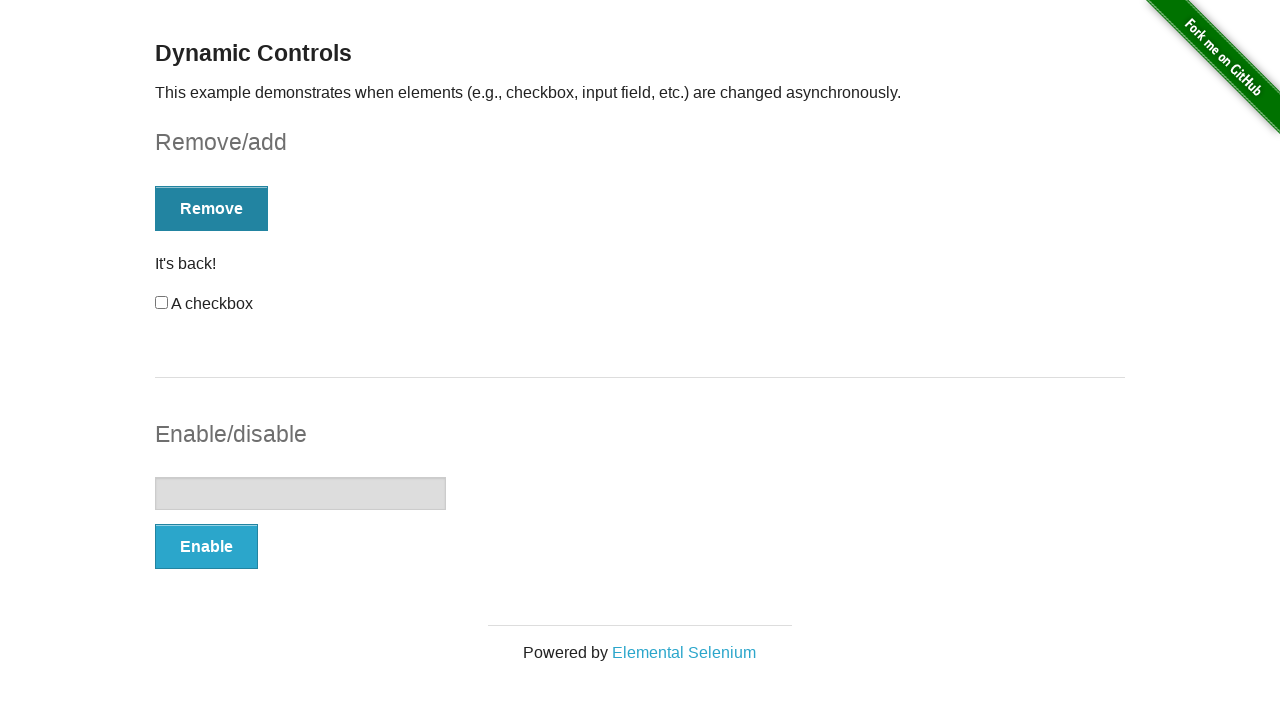

Verified 'It's back!' message is visible
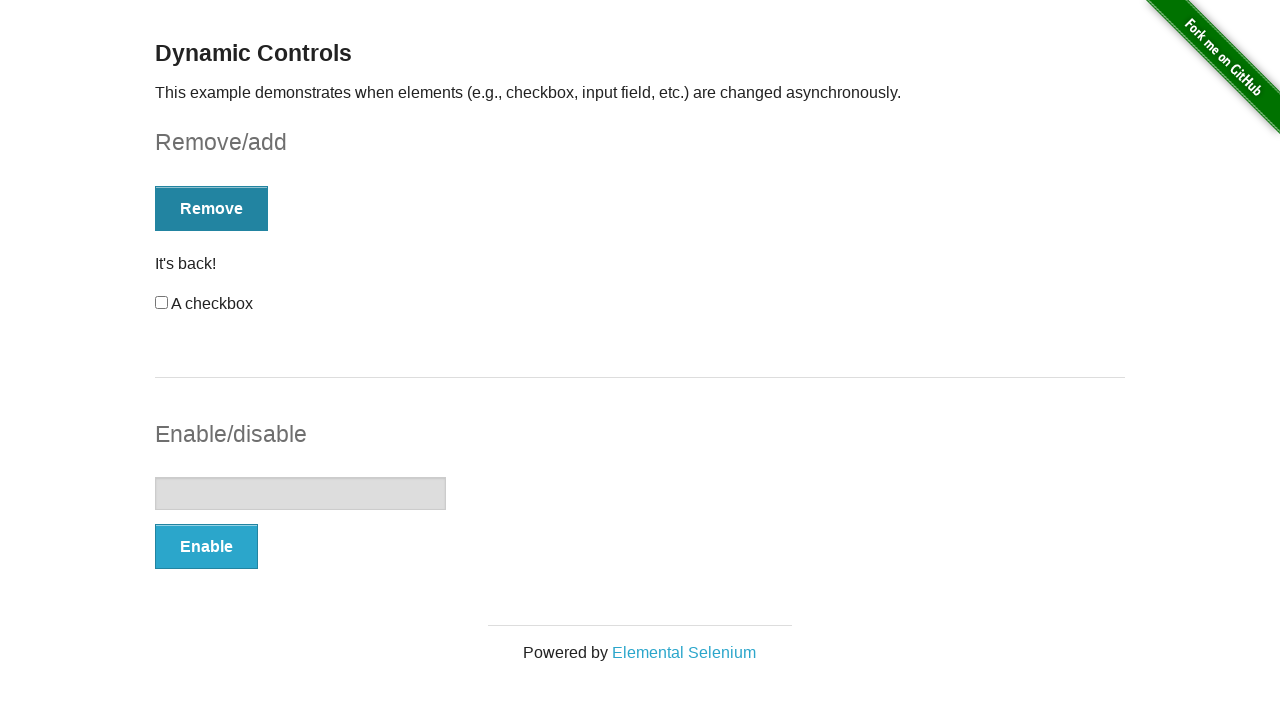

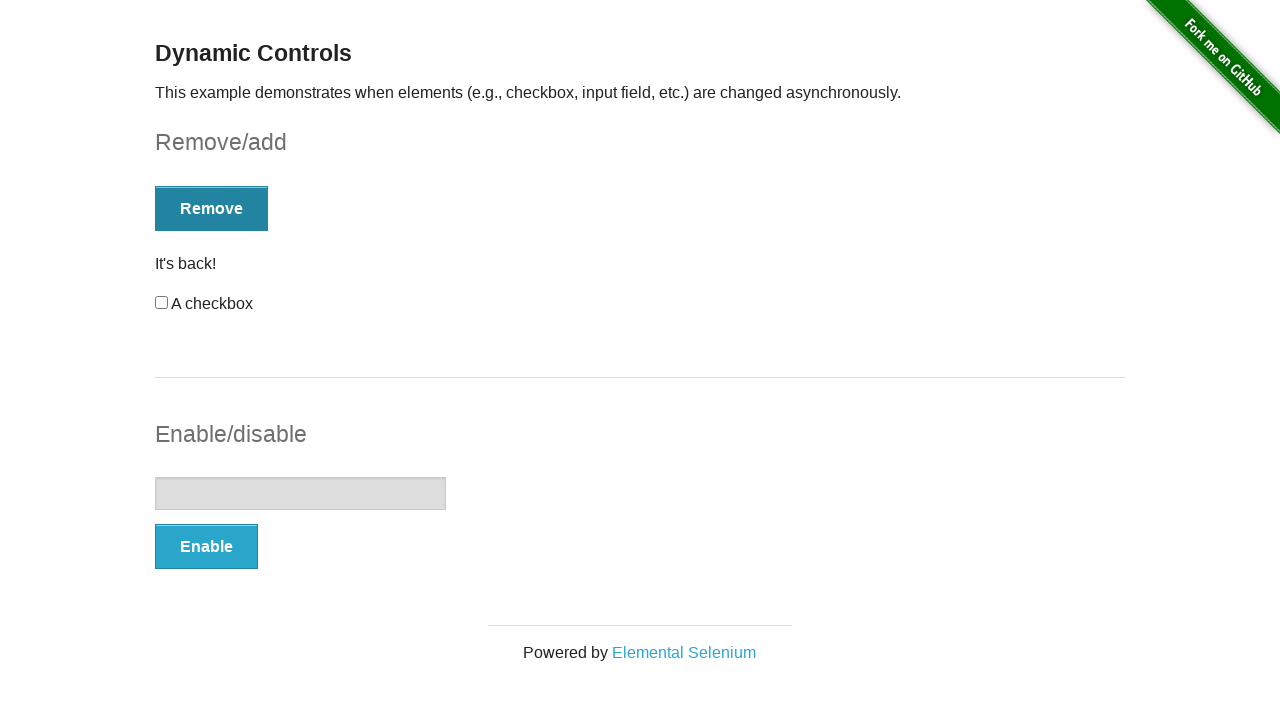